Navigates to the Dynamic Controls page

Starting URL: https://the-internet.herokuapp.com/

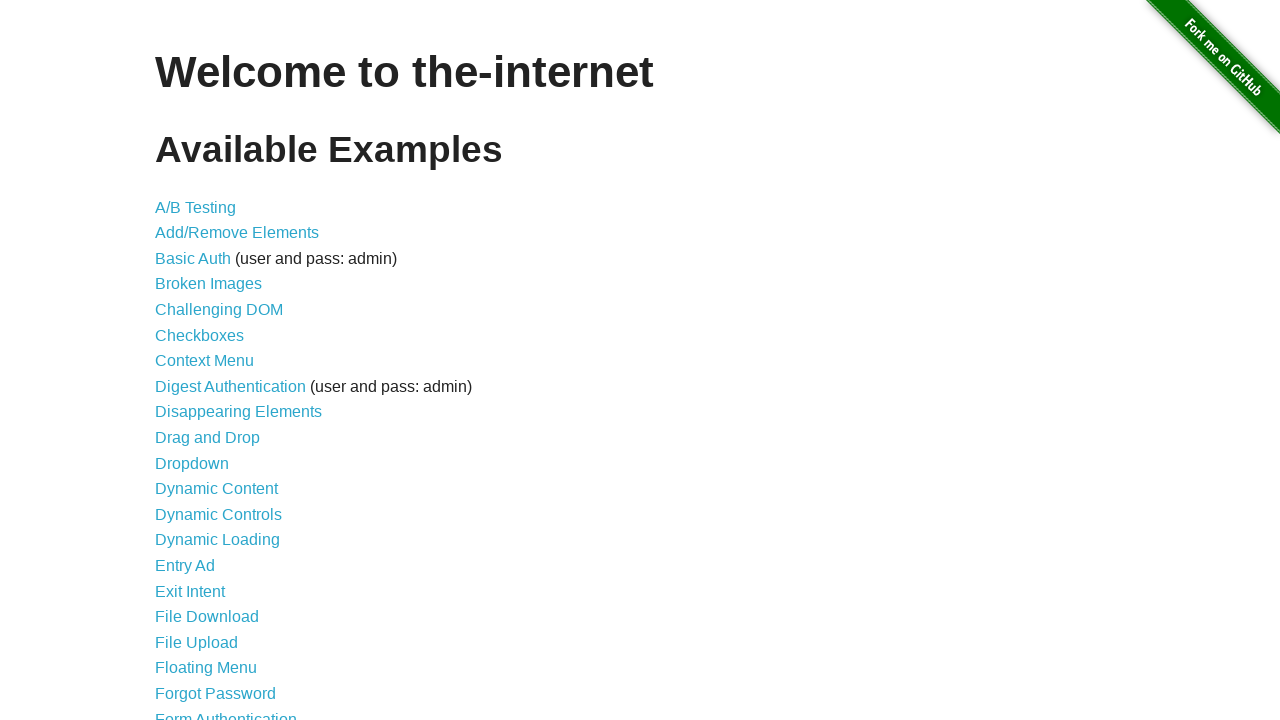

Clicked on Dynamic Controls link at (218, 514) on a[href='/dynamic_controls']
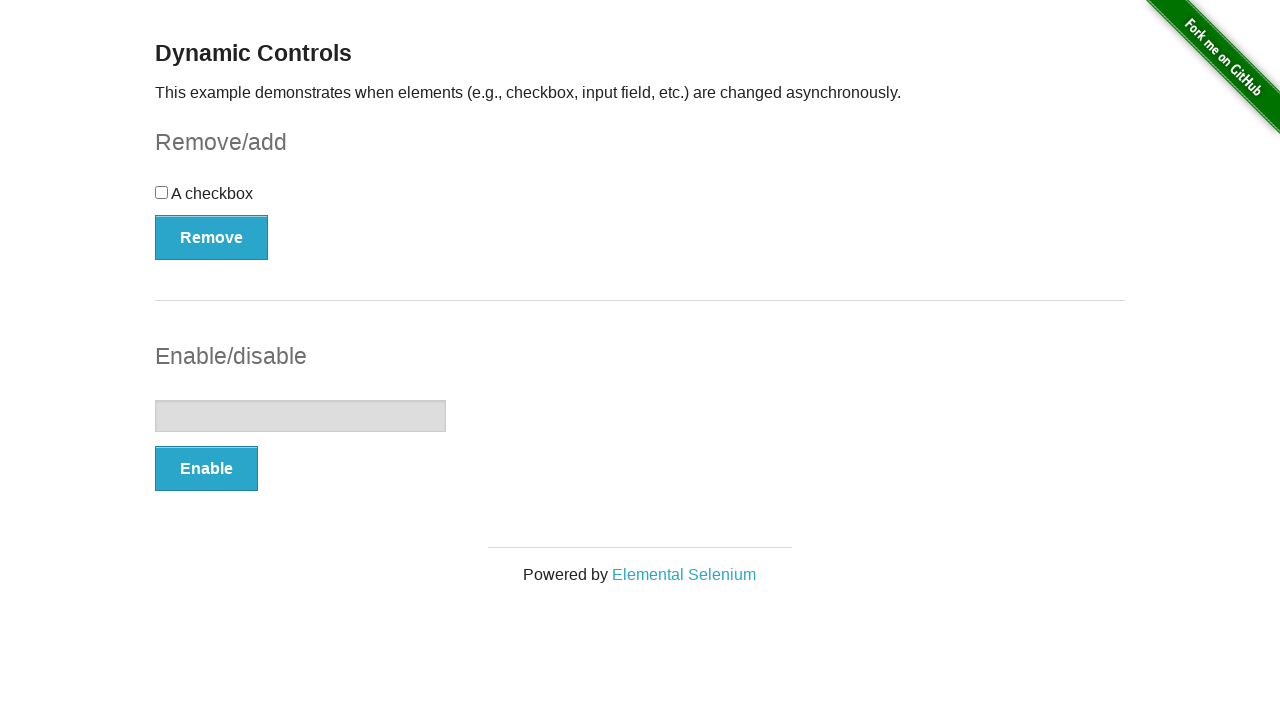

Dynamic Controls page loaded successfully
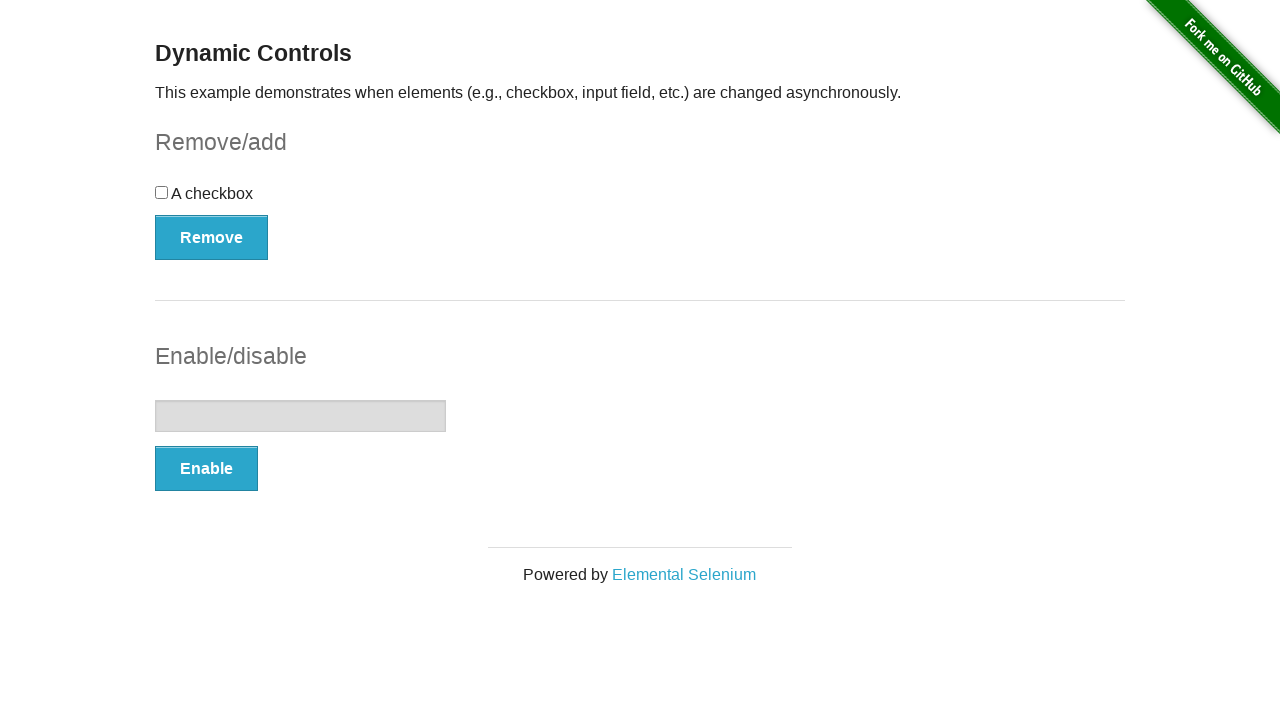

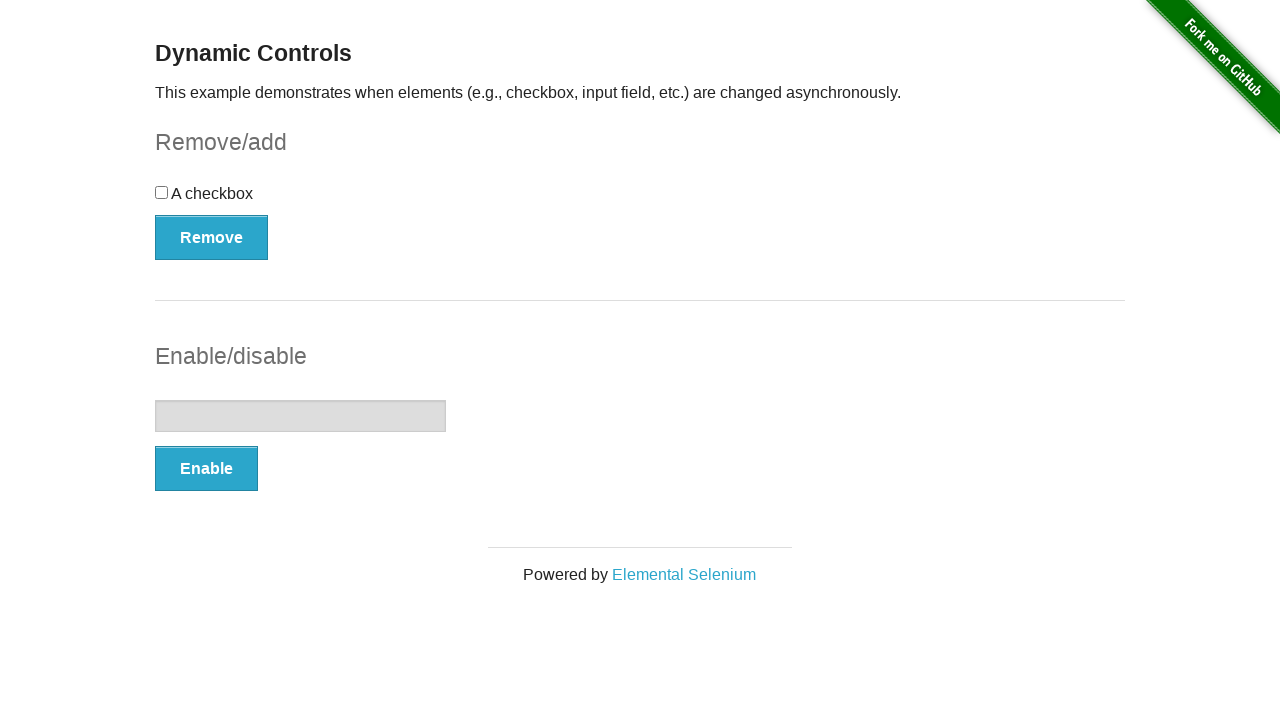